Tests navigation to UI Testing Playground website and clicks on resources link

Starting URL: http://uitestingplayground.com/

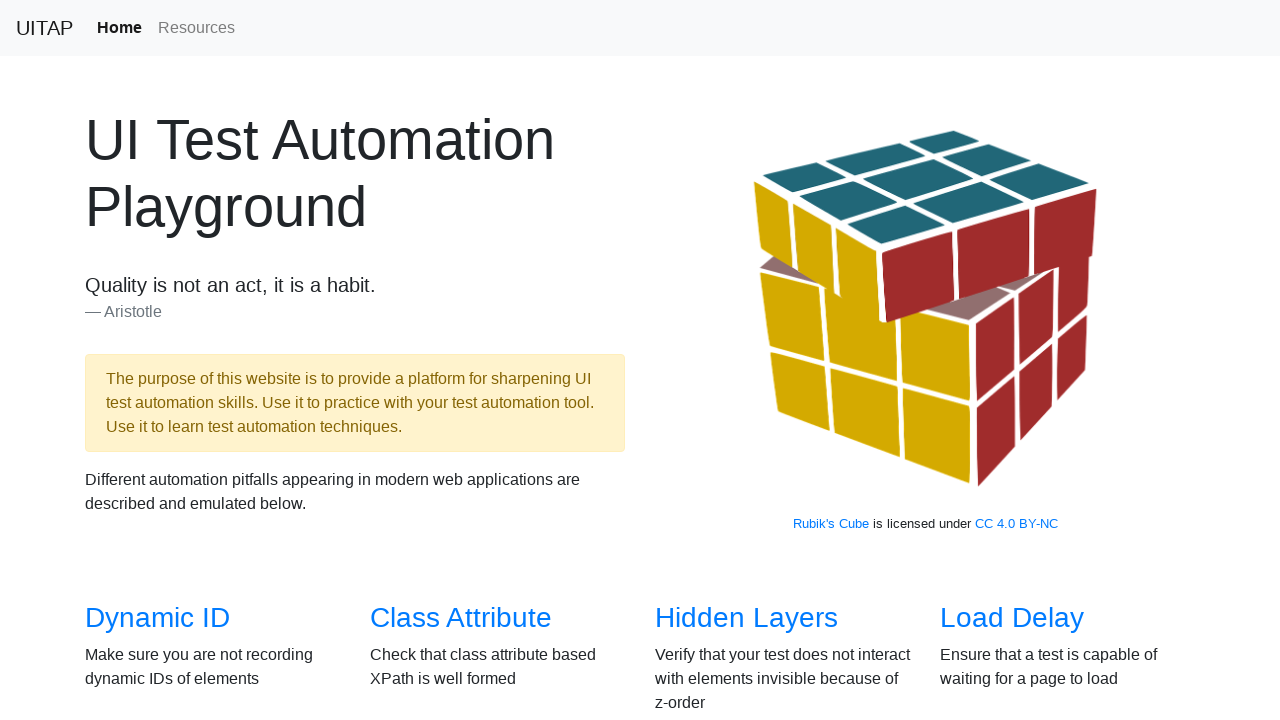

Navigated to UI Testing Playground website
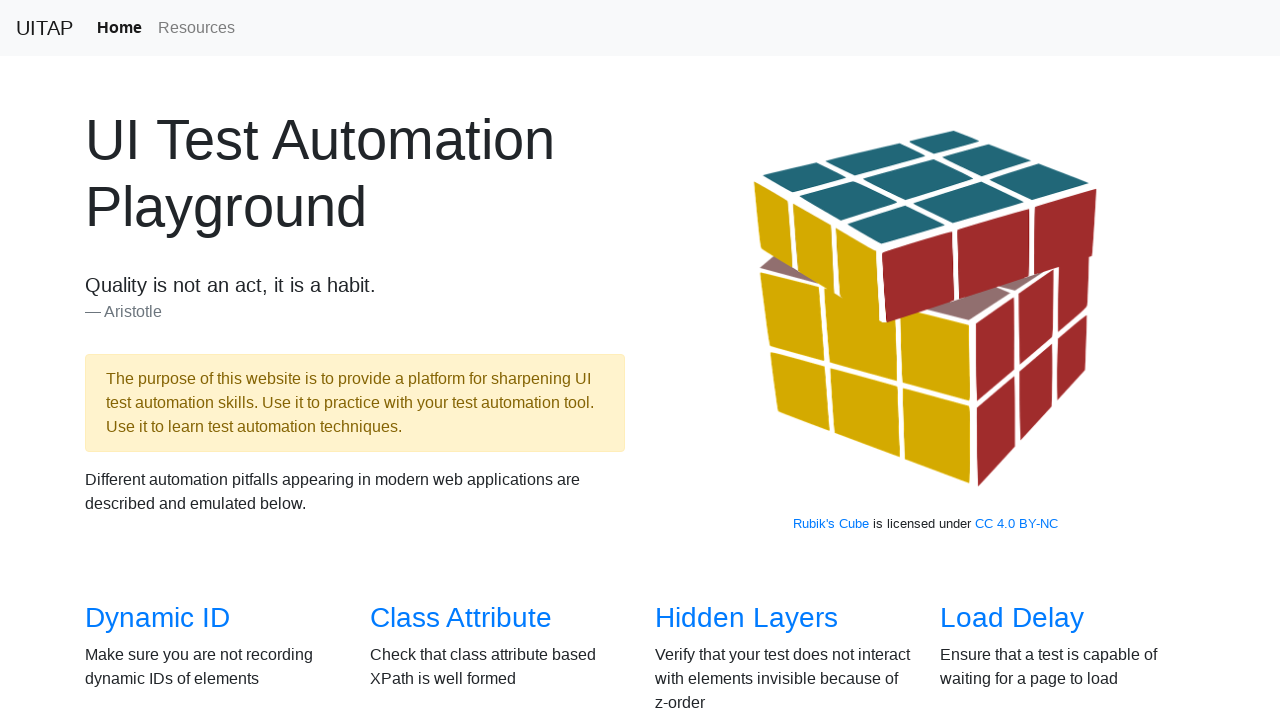

Clicked on resources link at (196, 28) on xpath=//a[@href='/resources']
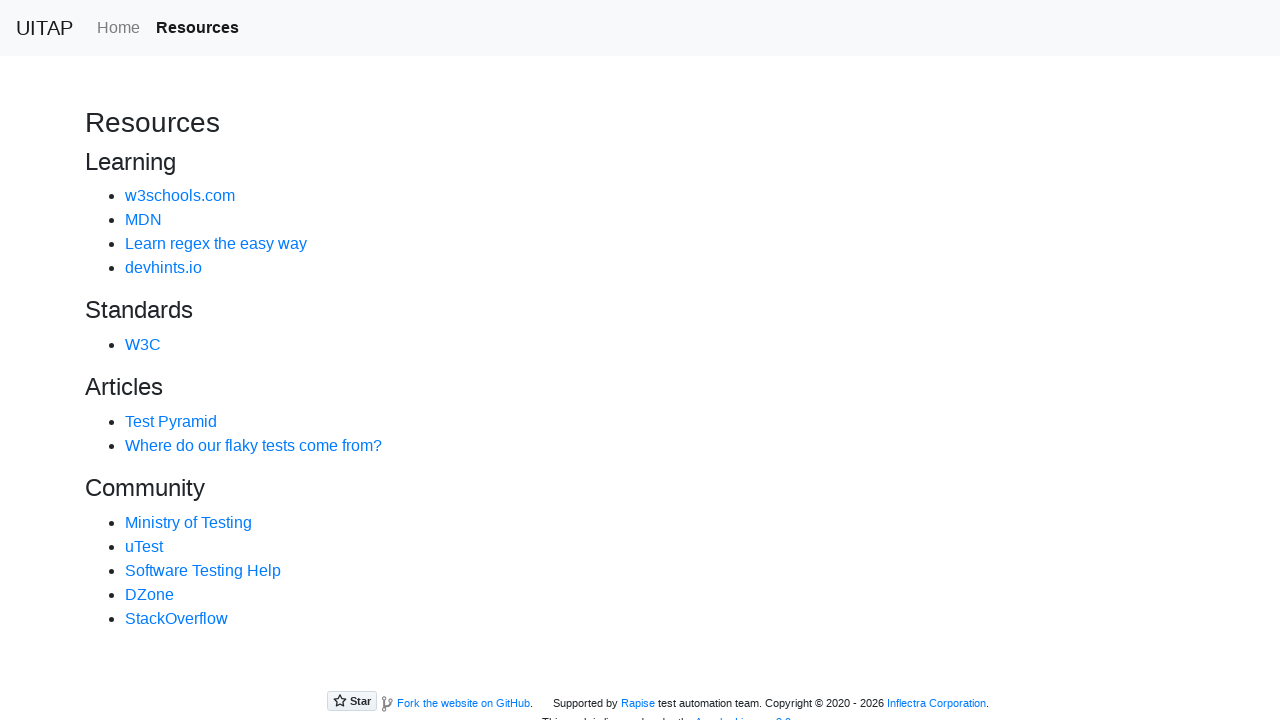

W3Schools link became visible on resources page
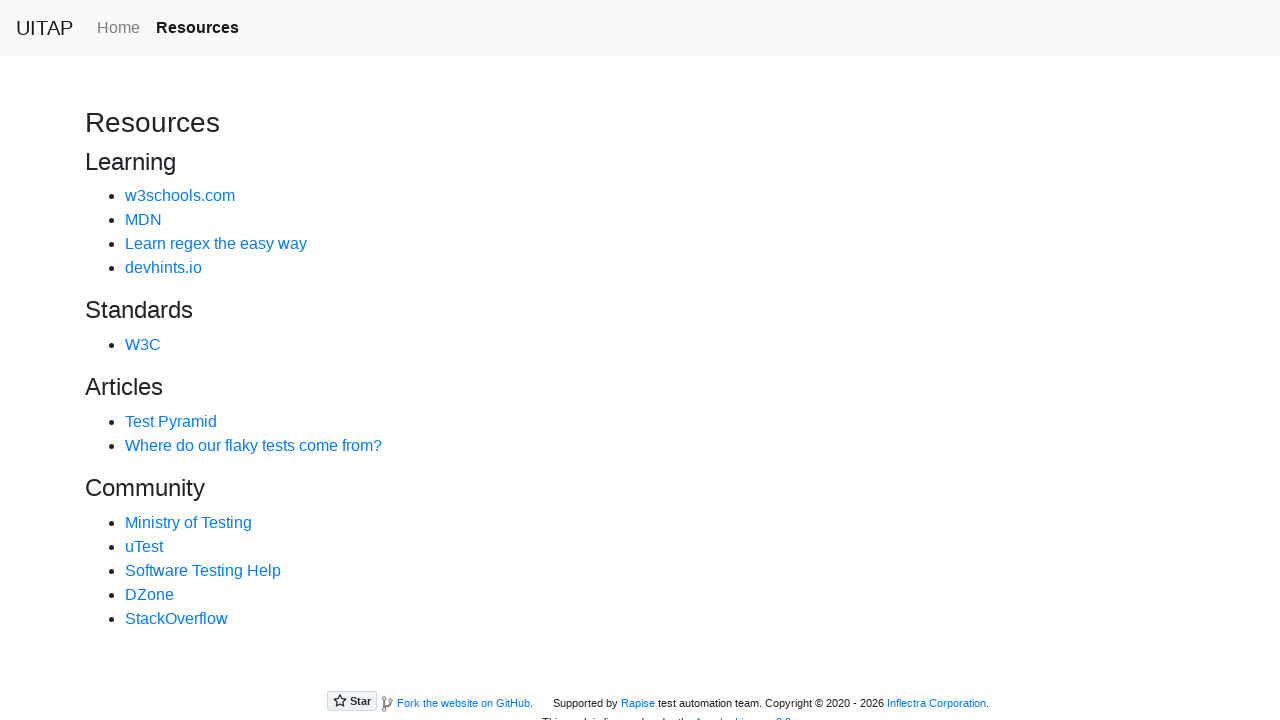

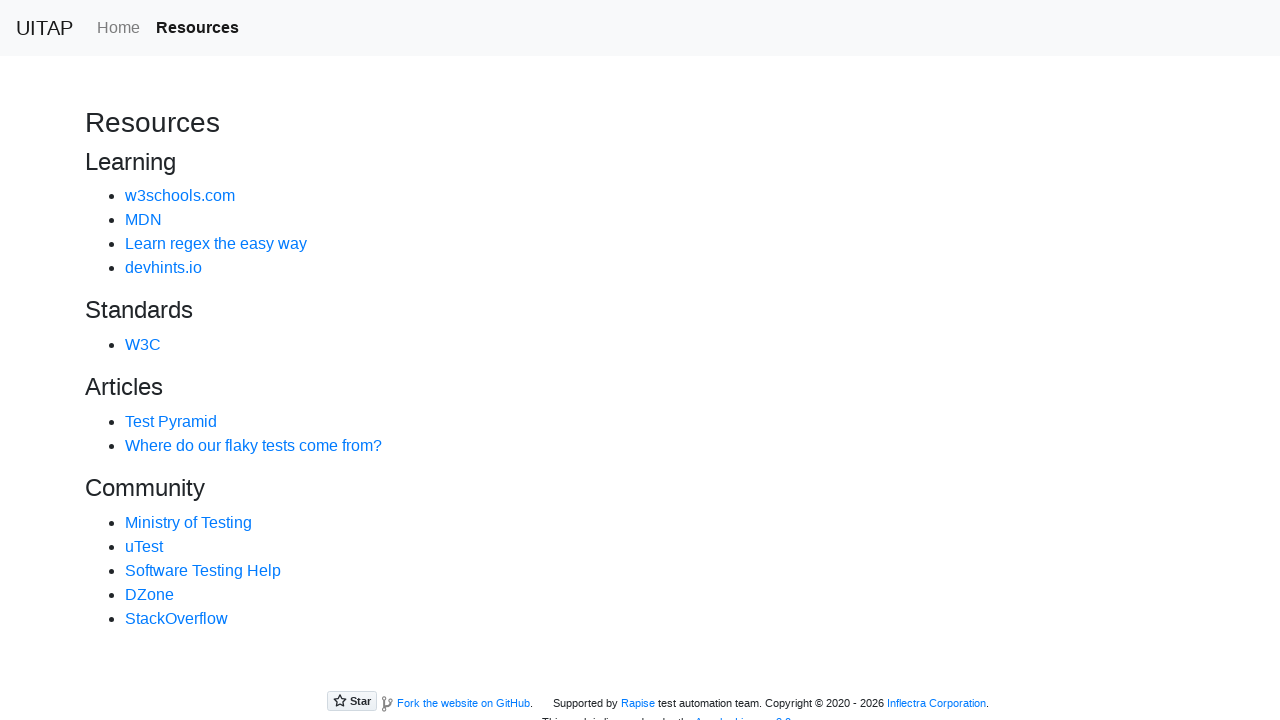